Tests radio button functionality by verifying initial states and toggling between blue and red color options

Starting URL: http://samples.gwtproject.org/samples/Showcase/Showcase.html#!CwRadioButton

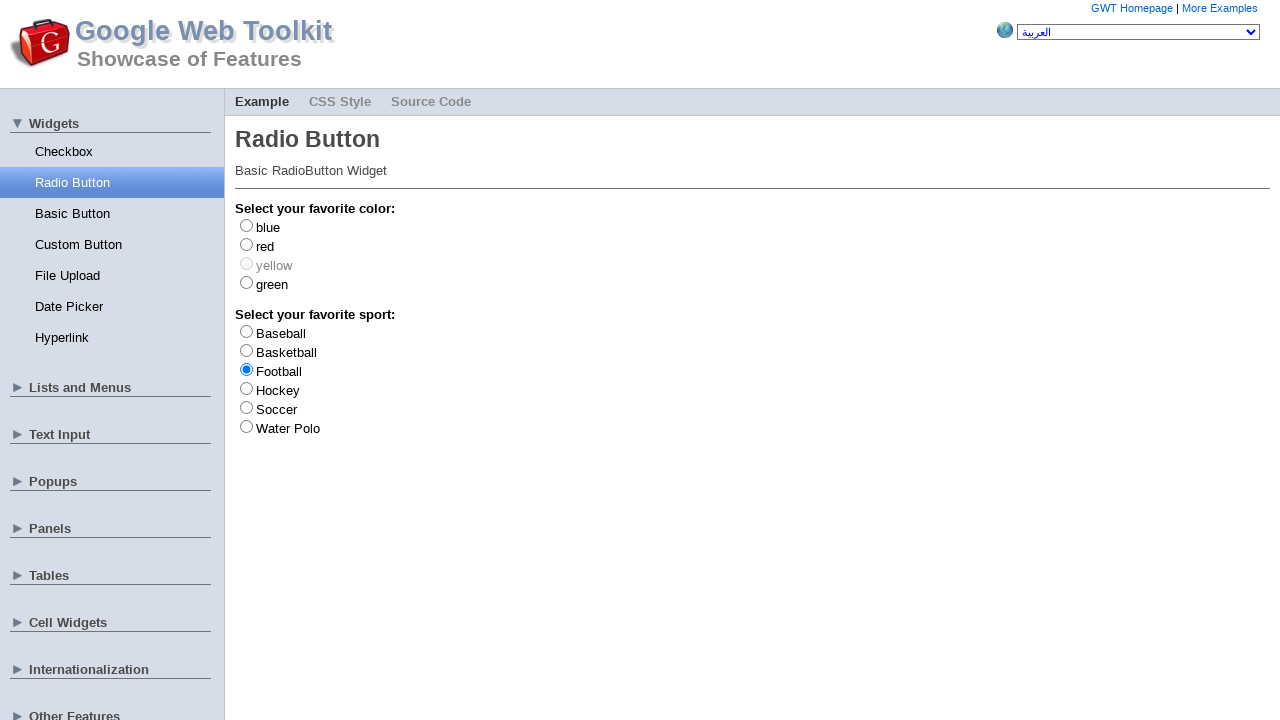

Located blue radio button element
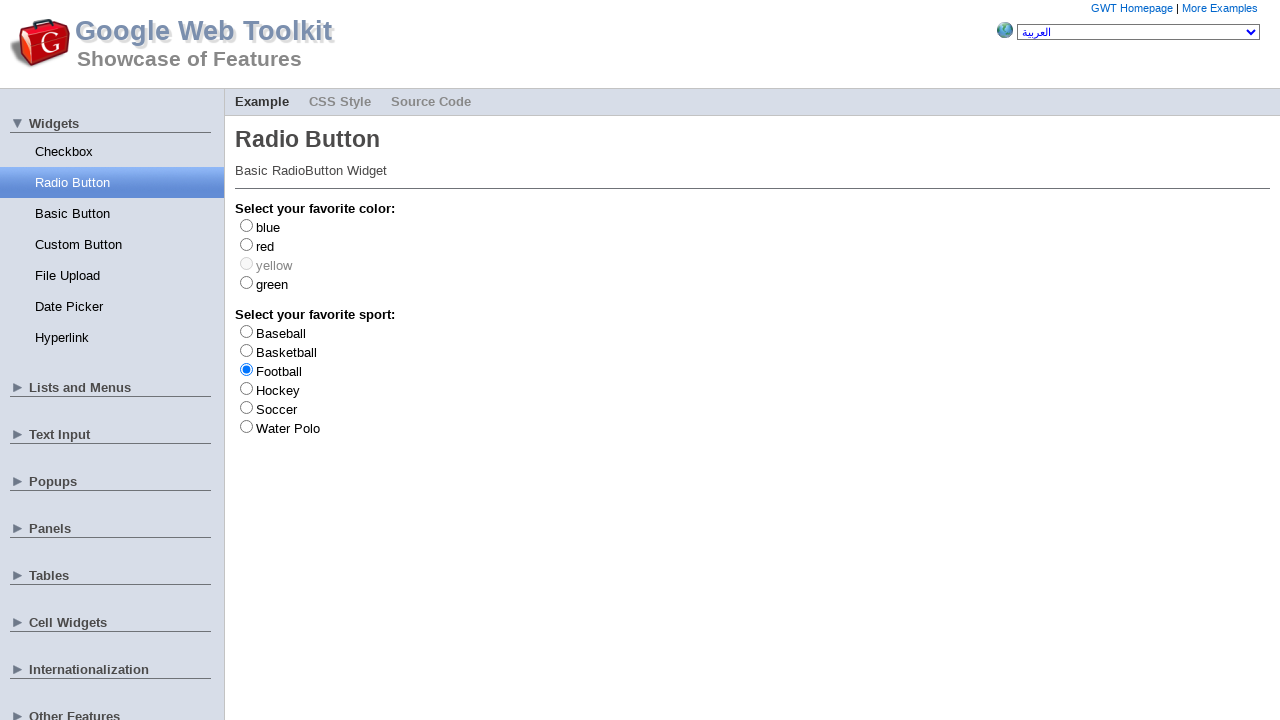

Located red radio button element
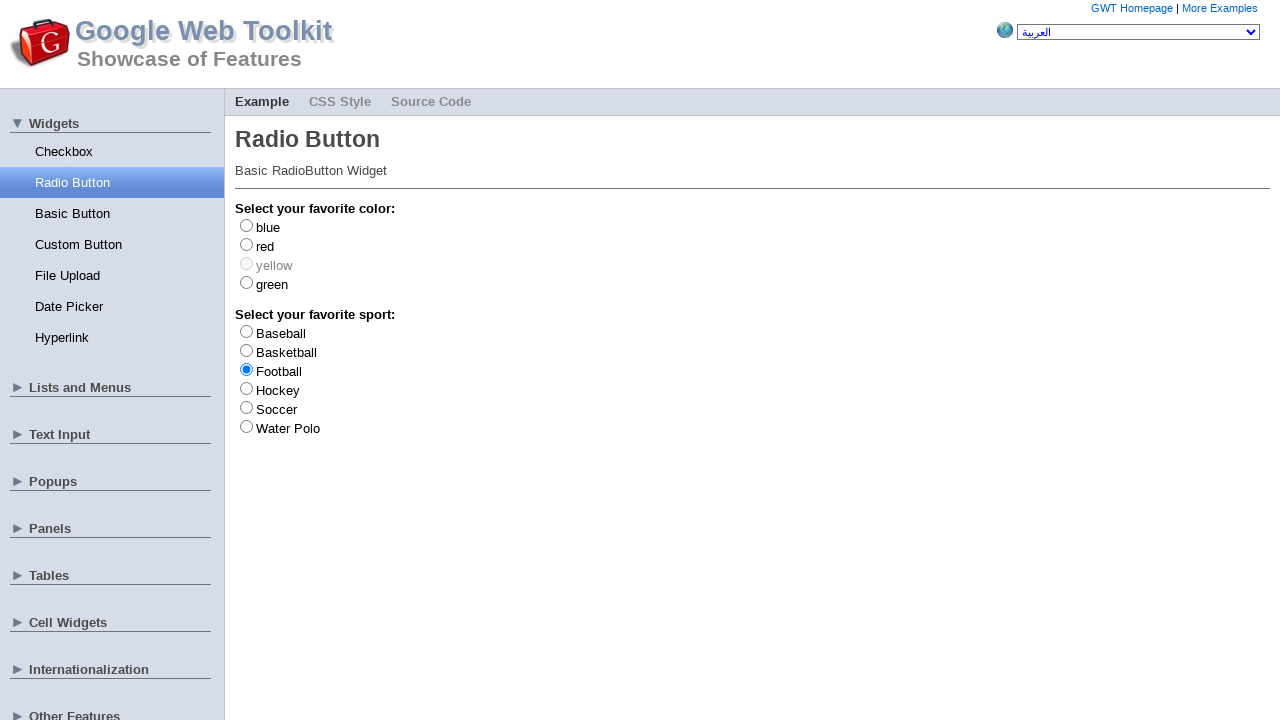

Clicked blue radio button to select it at (246, 225) on #gwt-debug-cwRadioButton-color-blue-input
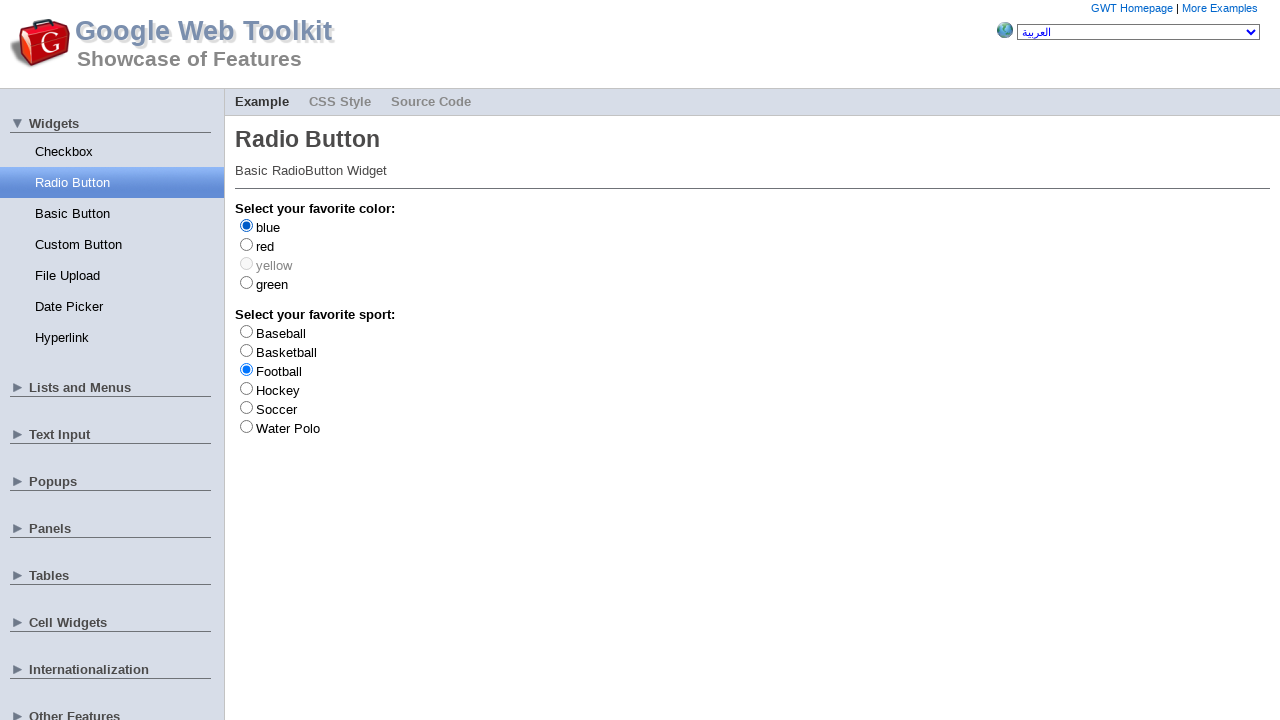

Clicked red radio button to select it at (246, 244) on #gwt-debug-cwRadioButton-color-red-input
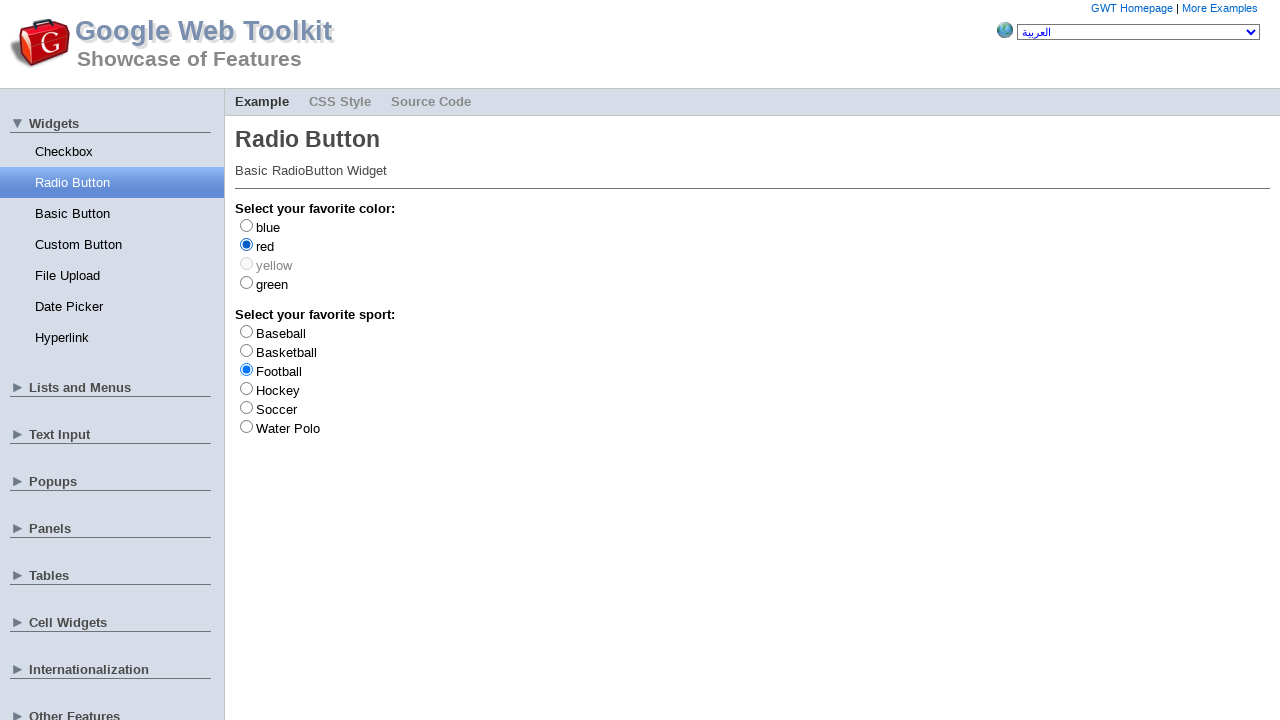

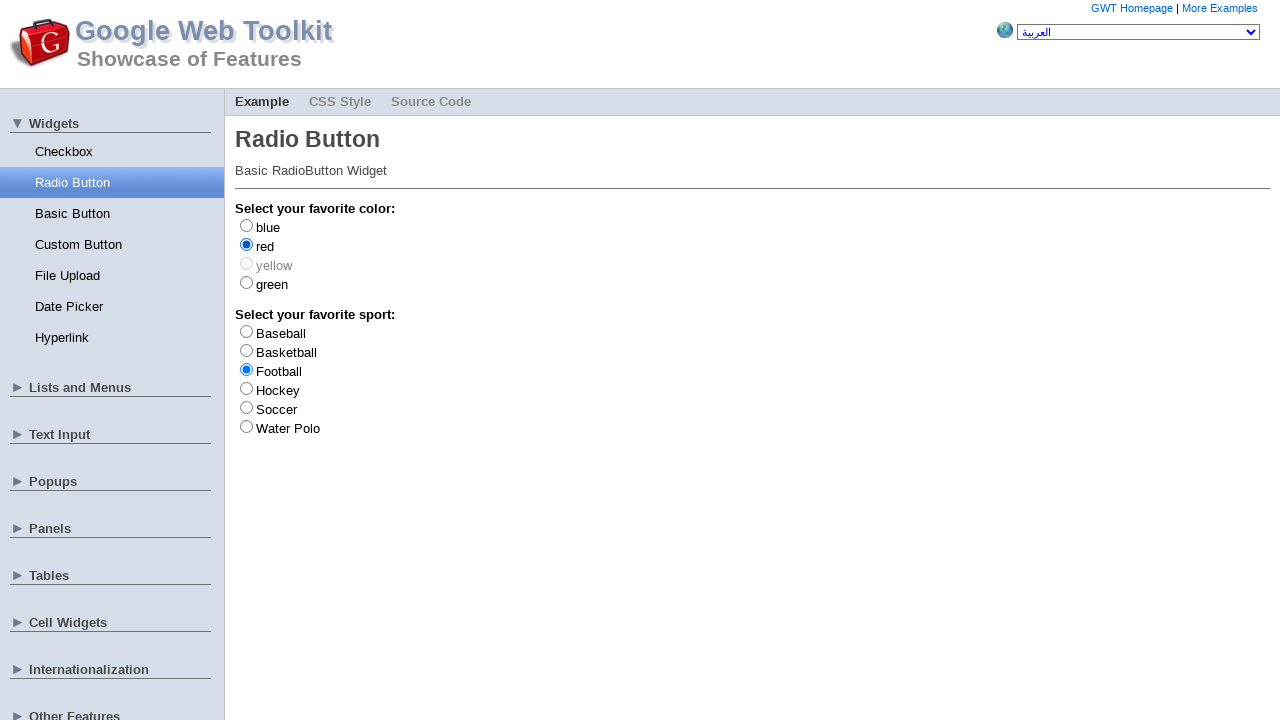